Tests accepting a simple alert popup by clicking the alert button and accepting the alert

Starting URL: https://demoqa.com/alerts

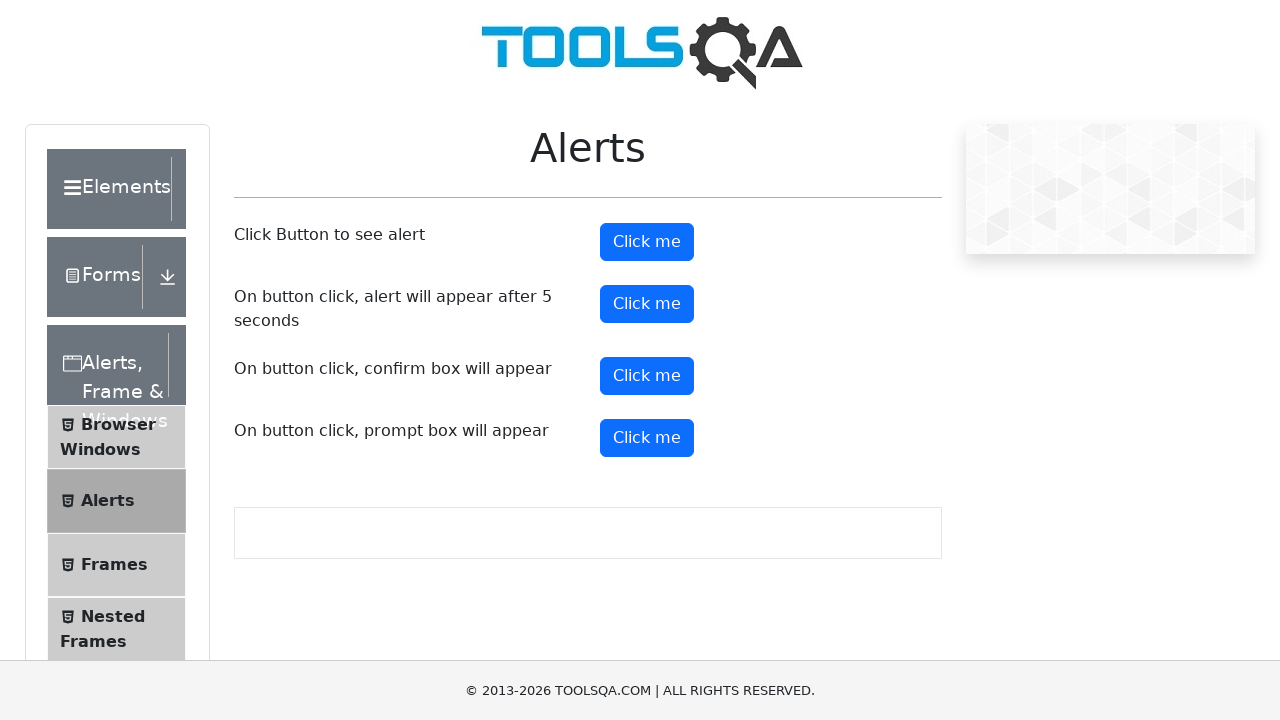

Clicked alert button to trigger alert popup at (647, 242) on #alertButton
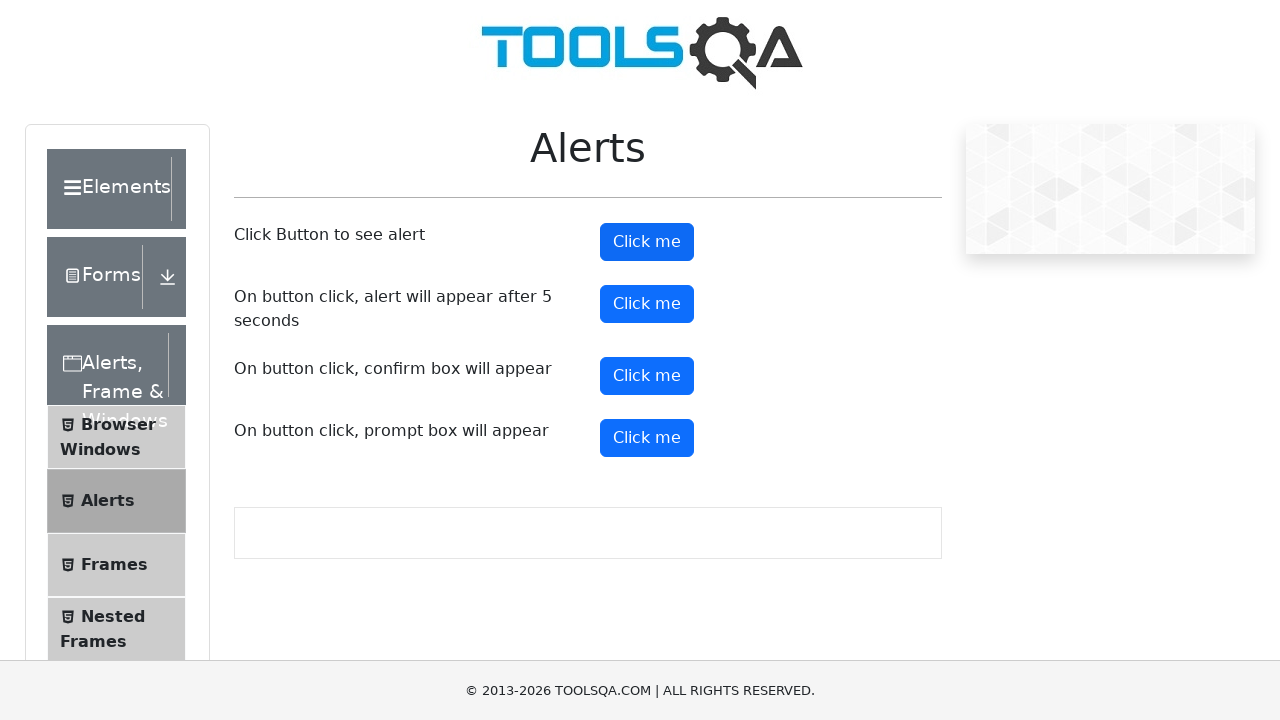

Set up dialog handler to accept alert
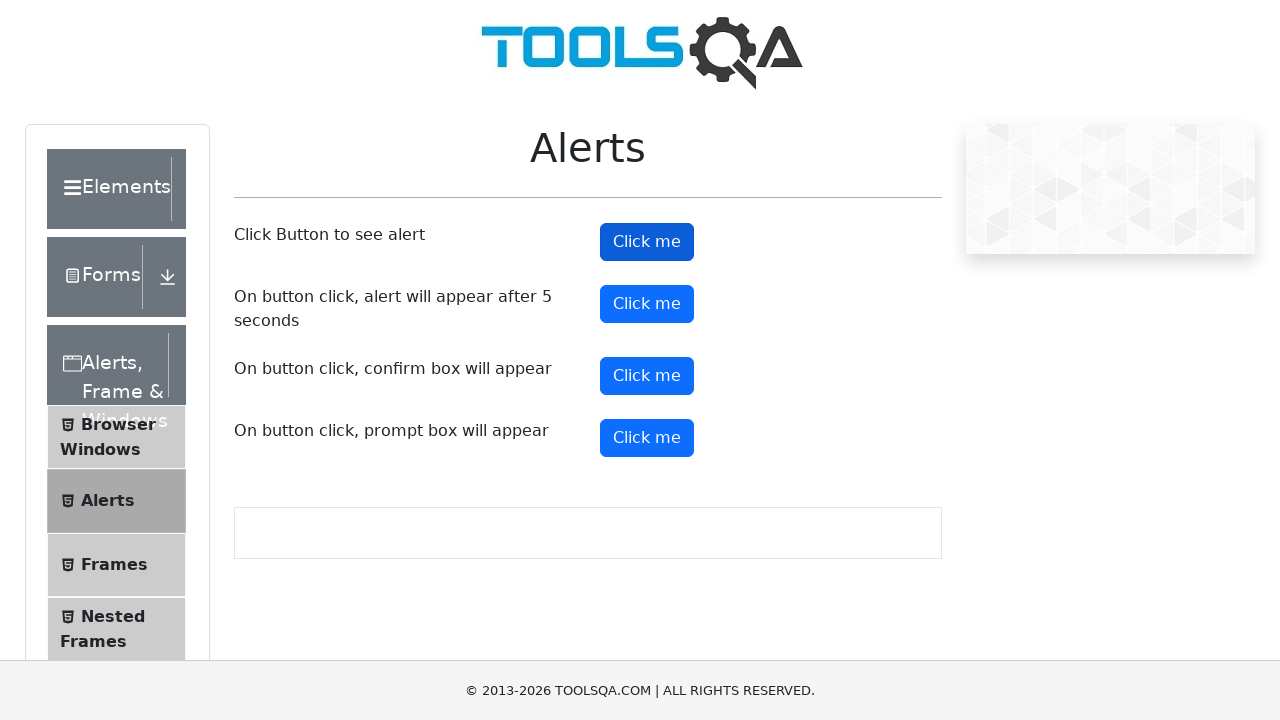

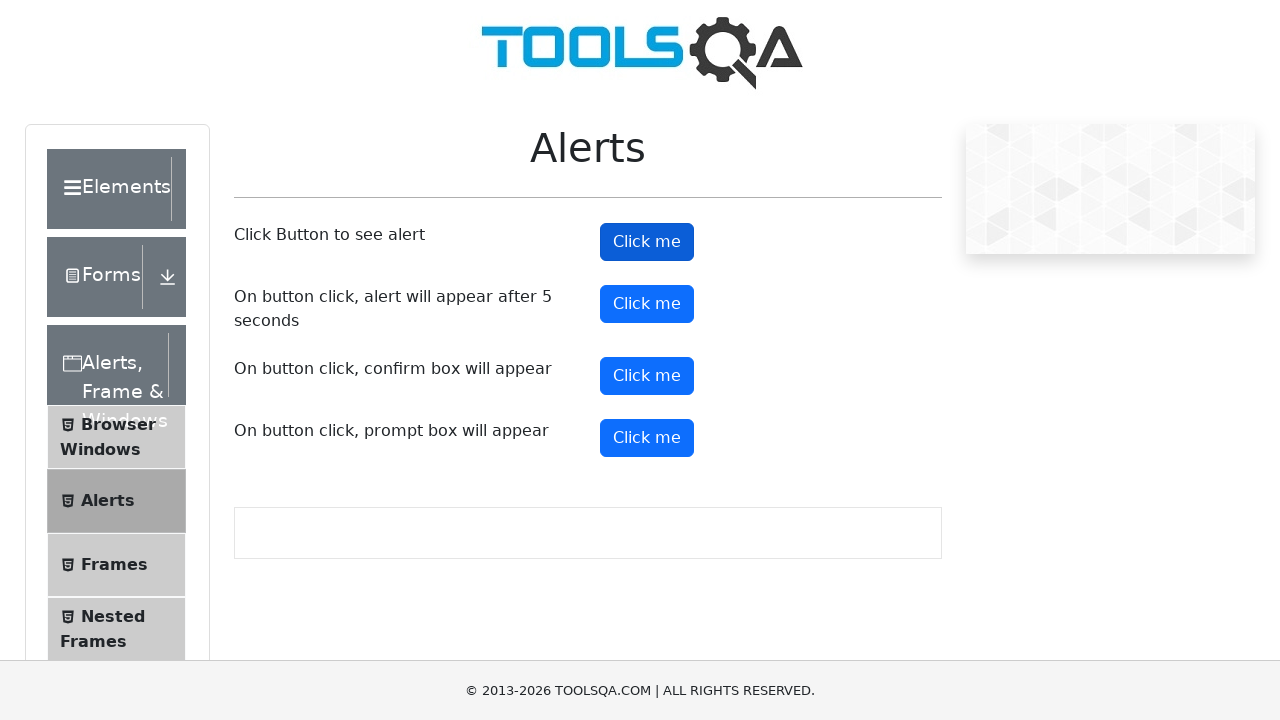